Tests user registration functionality by navigating to the signup page, filling in the registration form with name, email, password, selecting administrator option, and submitting the form to create a new account.

Starting URL: https://front.serverest.dev/login

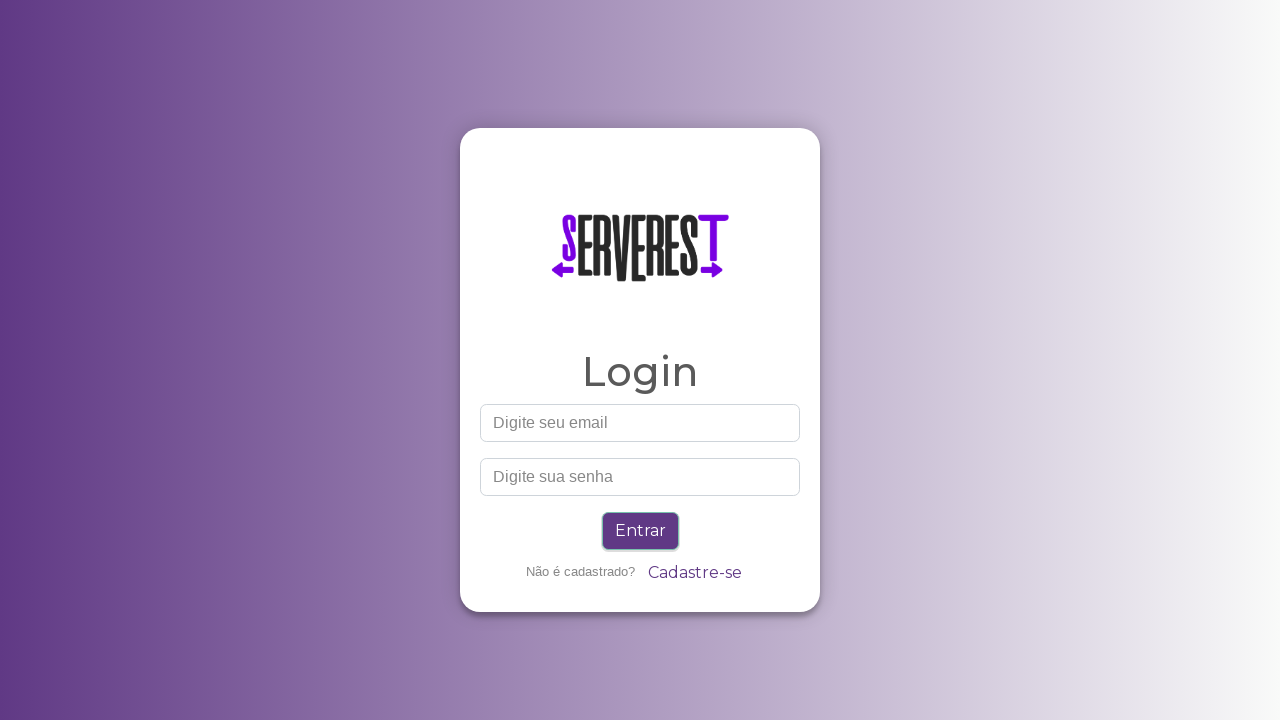

Clicked 'Cadastre-se' link to navigate to registration page at (694, 573) on text=Cadastre-se
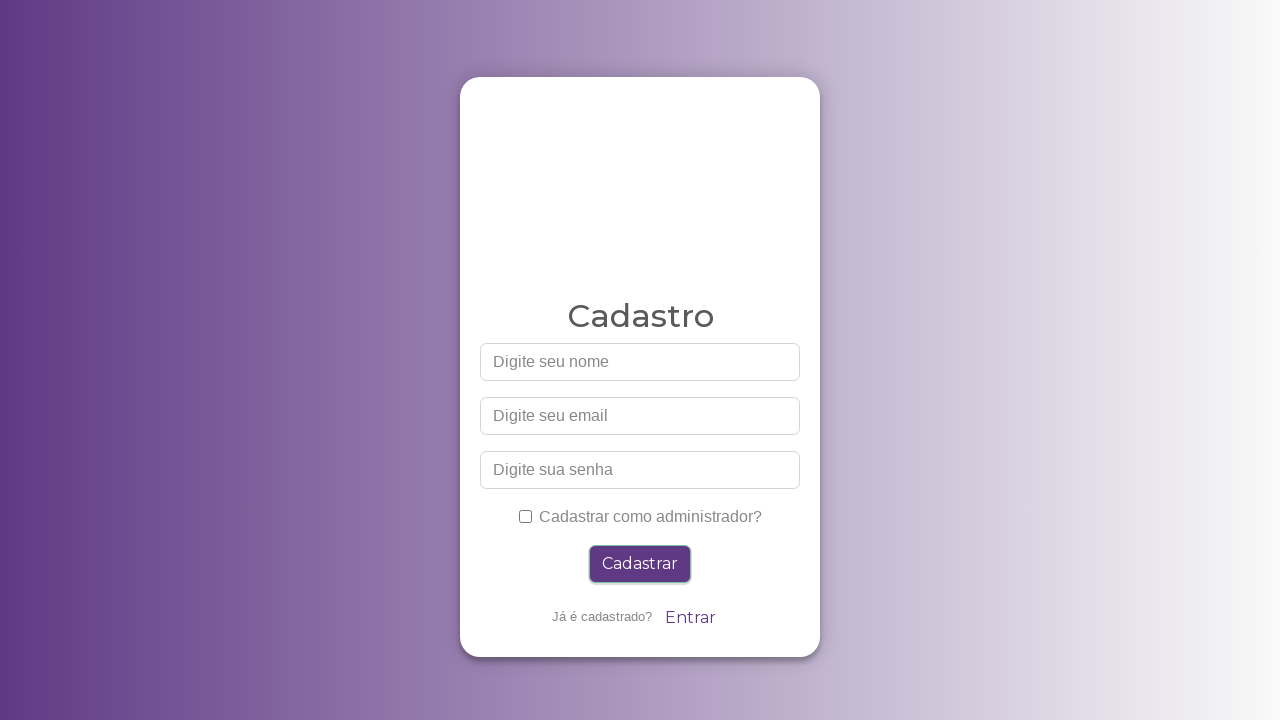

Filled name field with 'Carlos Teste' on #nome
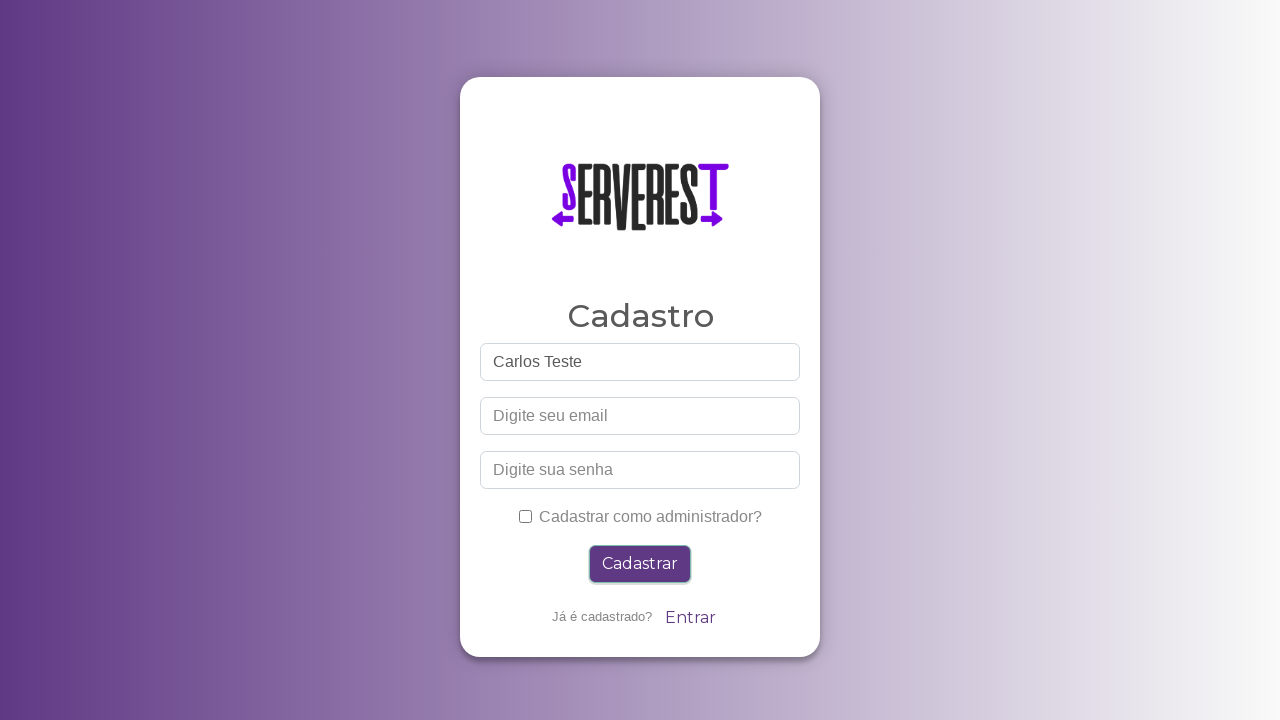

Filled email field with unique email address on #email
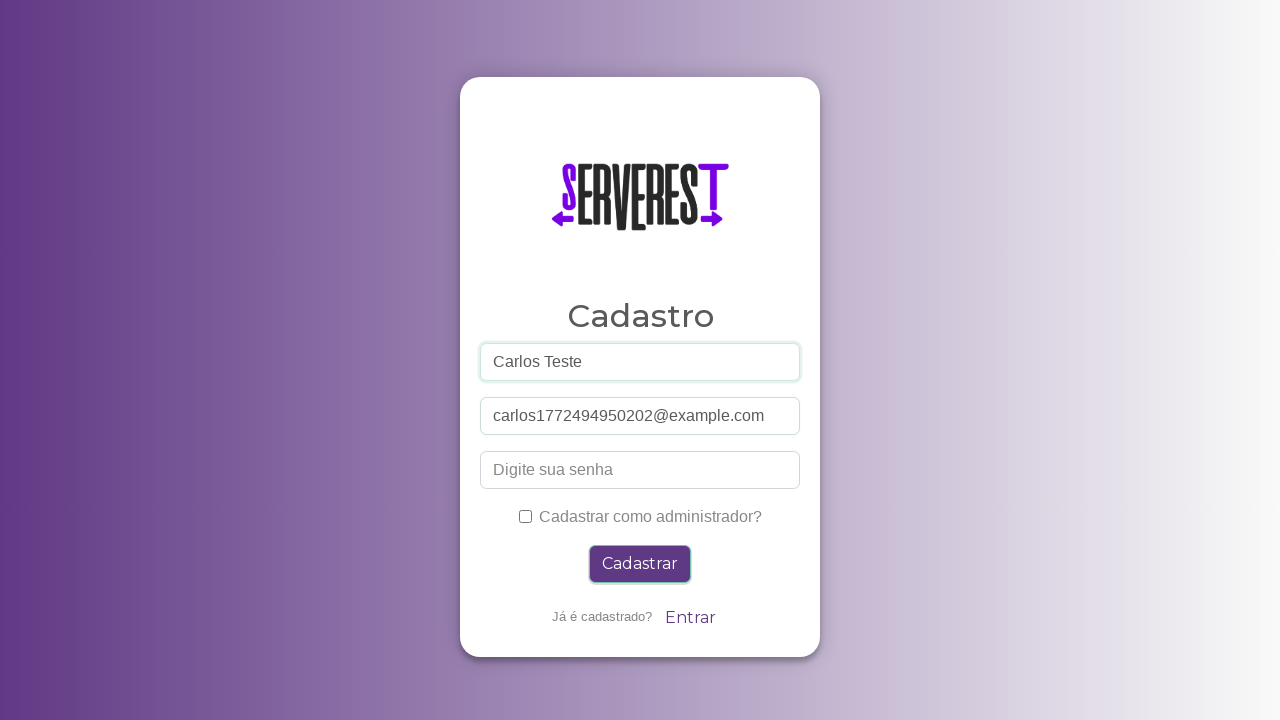

Filled password field with '123456' on #password
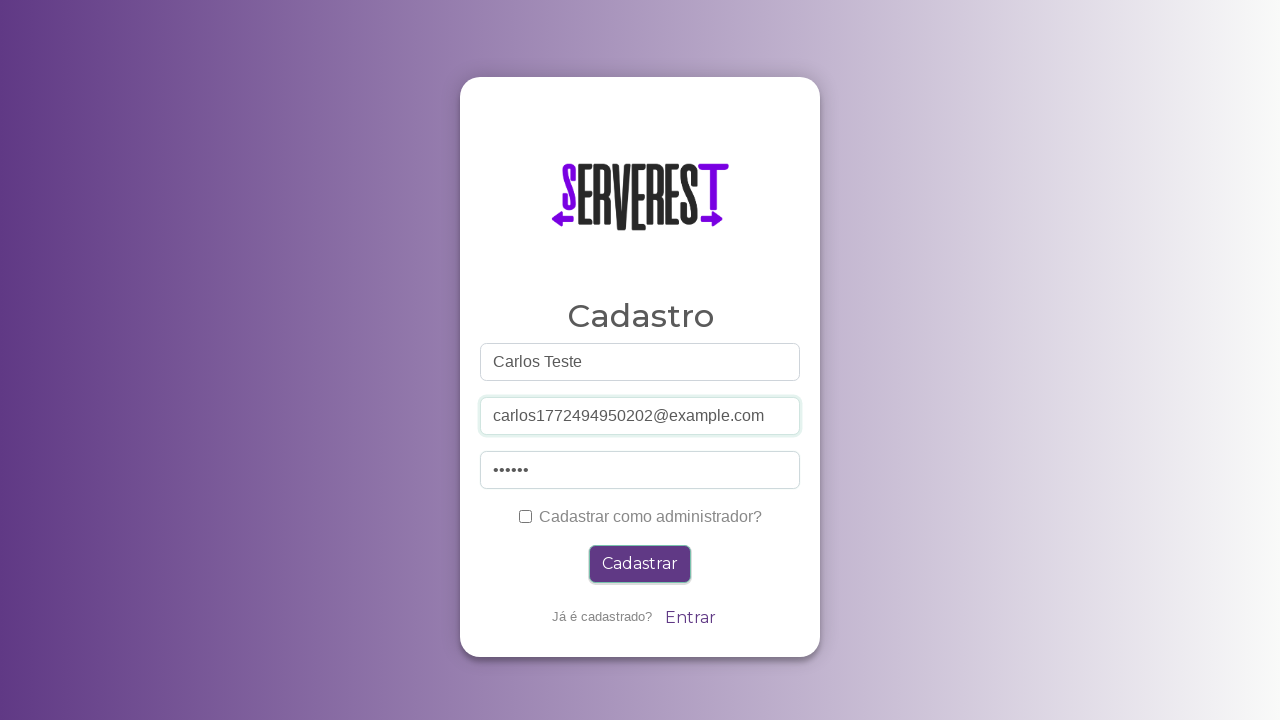

Clicked administrator checkbox at (525, 516) on #administrador
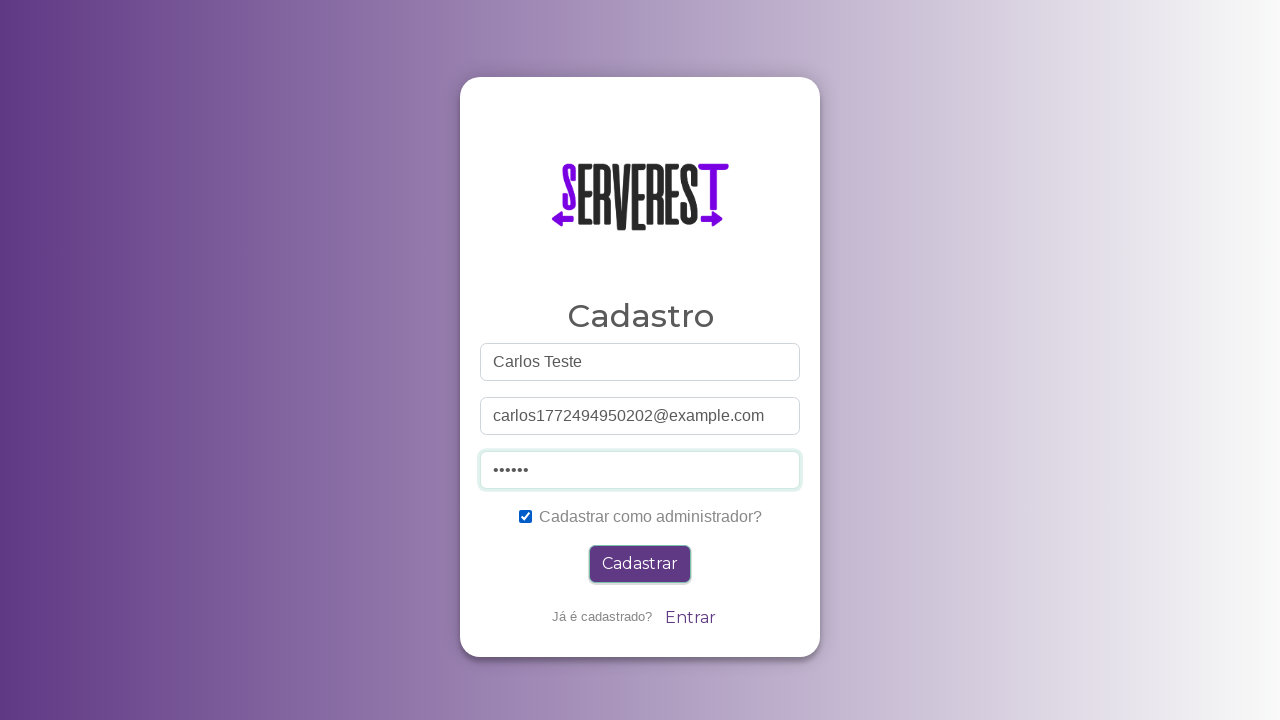

Clicked submit button to create new account at (640, 564) on .btn
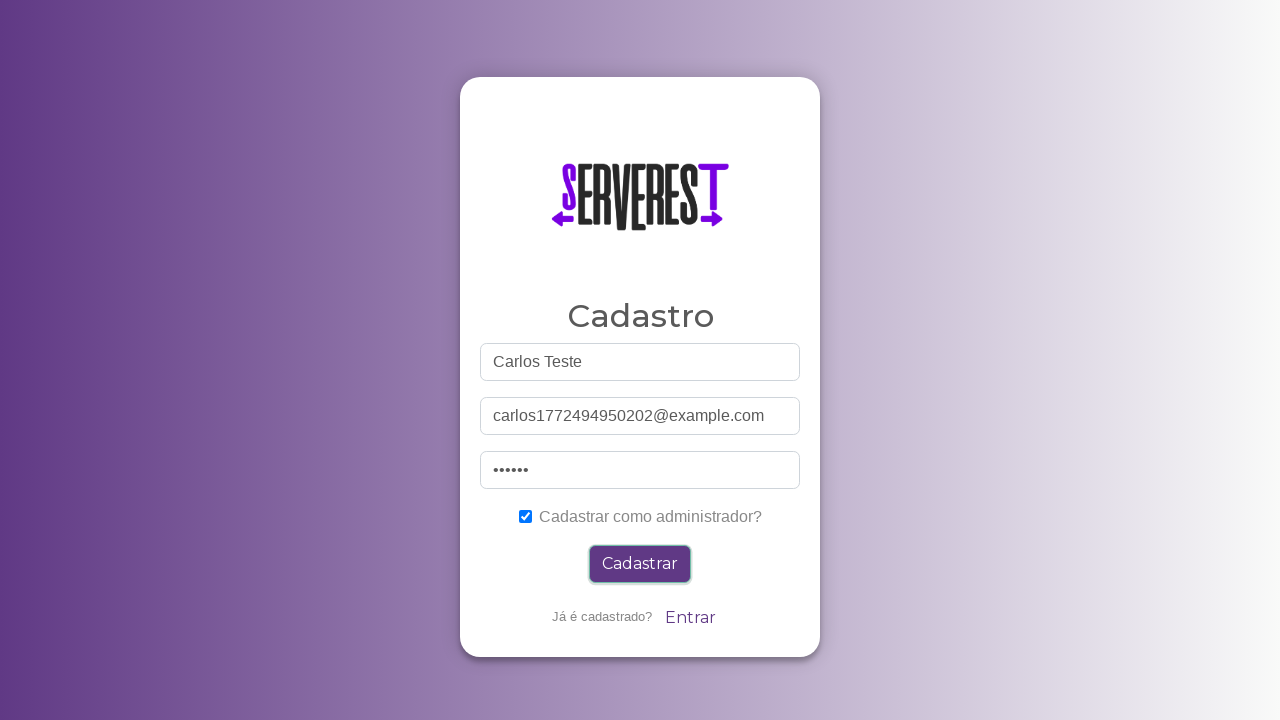

Registration confirmation alert appeared
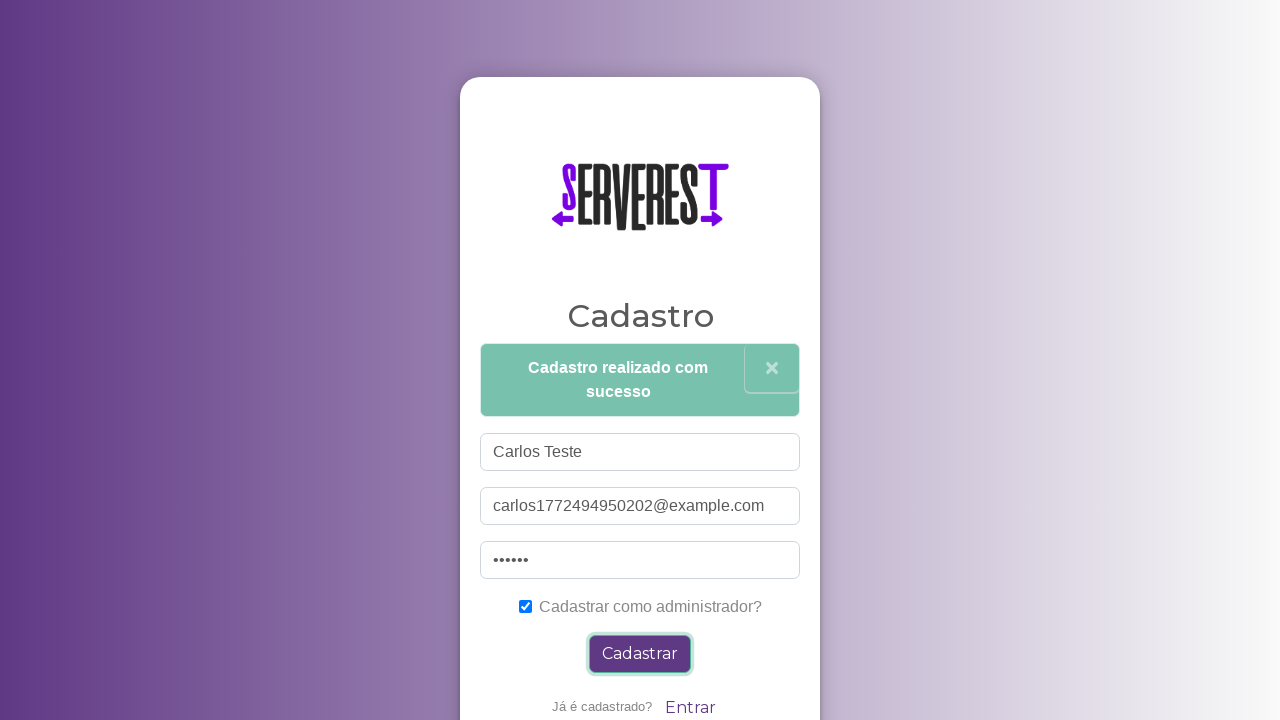

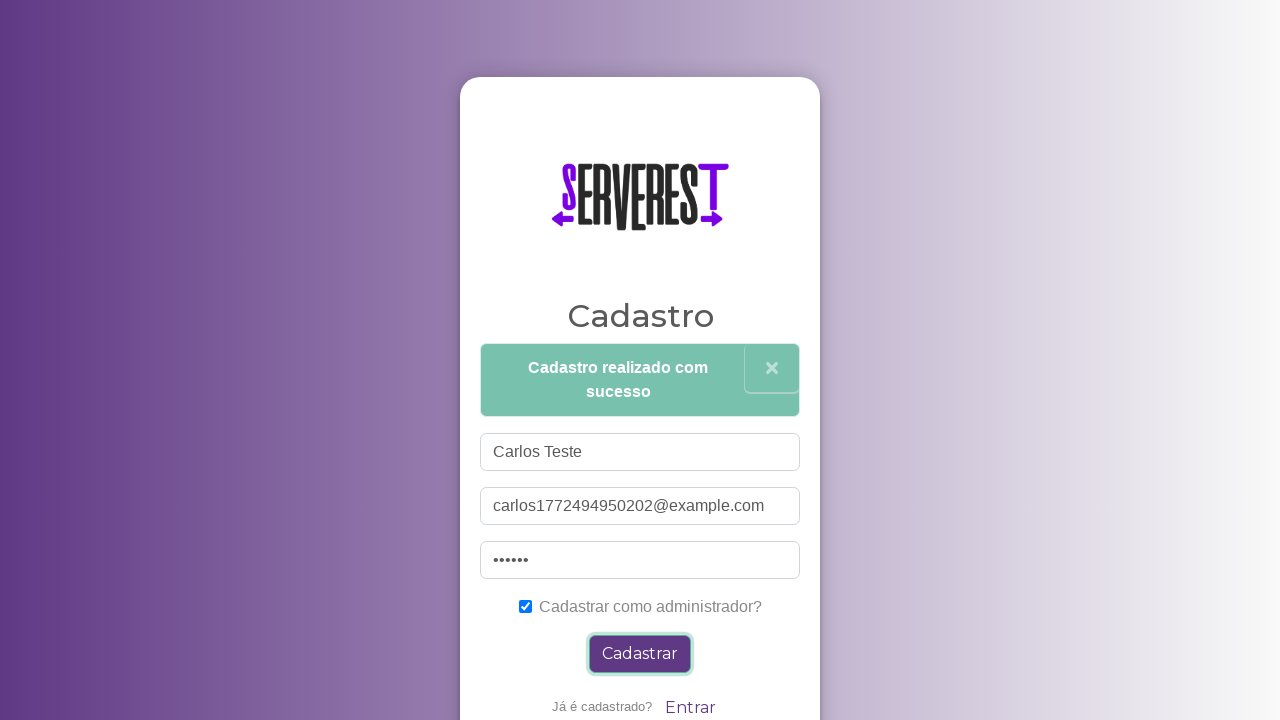